Navigates to Form Authentication page and verifies the Username and Password labels are present

Starting URL: https://the-internet.herokuapp.com/

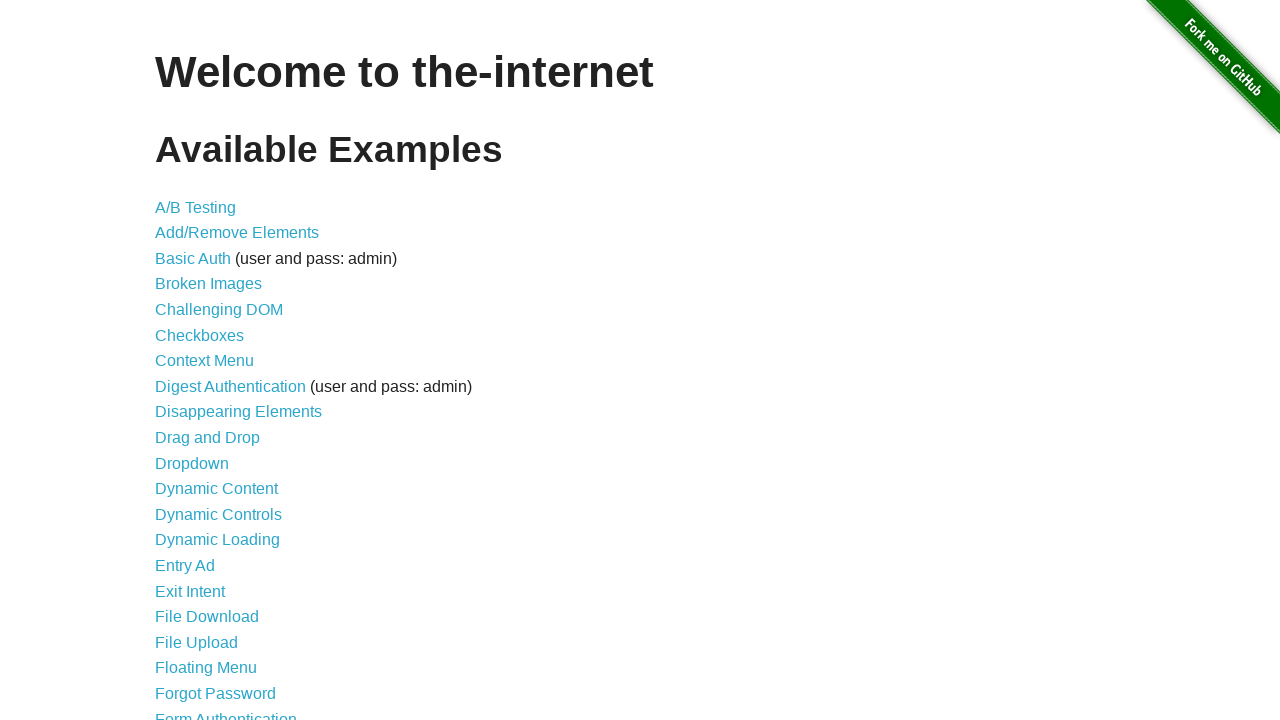

Clicked on Form Authentication link at (226, 712) on xpath=//a[text()="Form Authentication"]
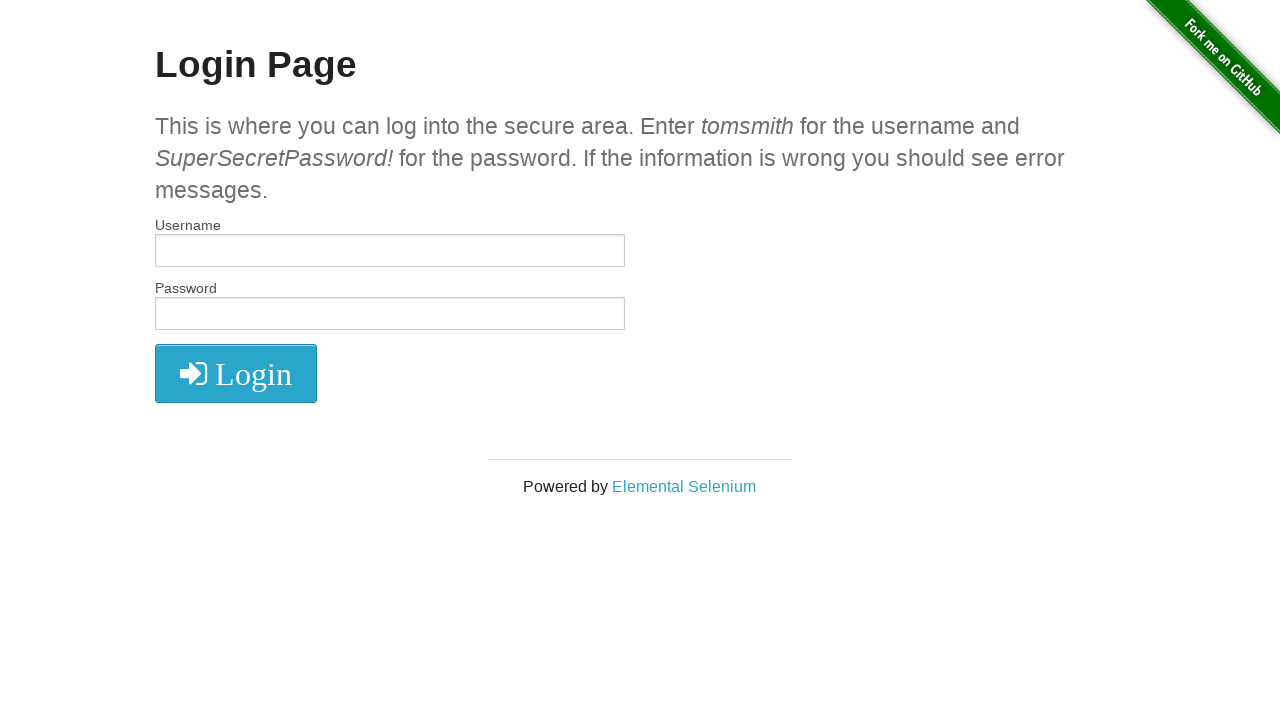

Form Authentication page loaded and labels are present
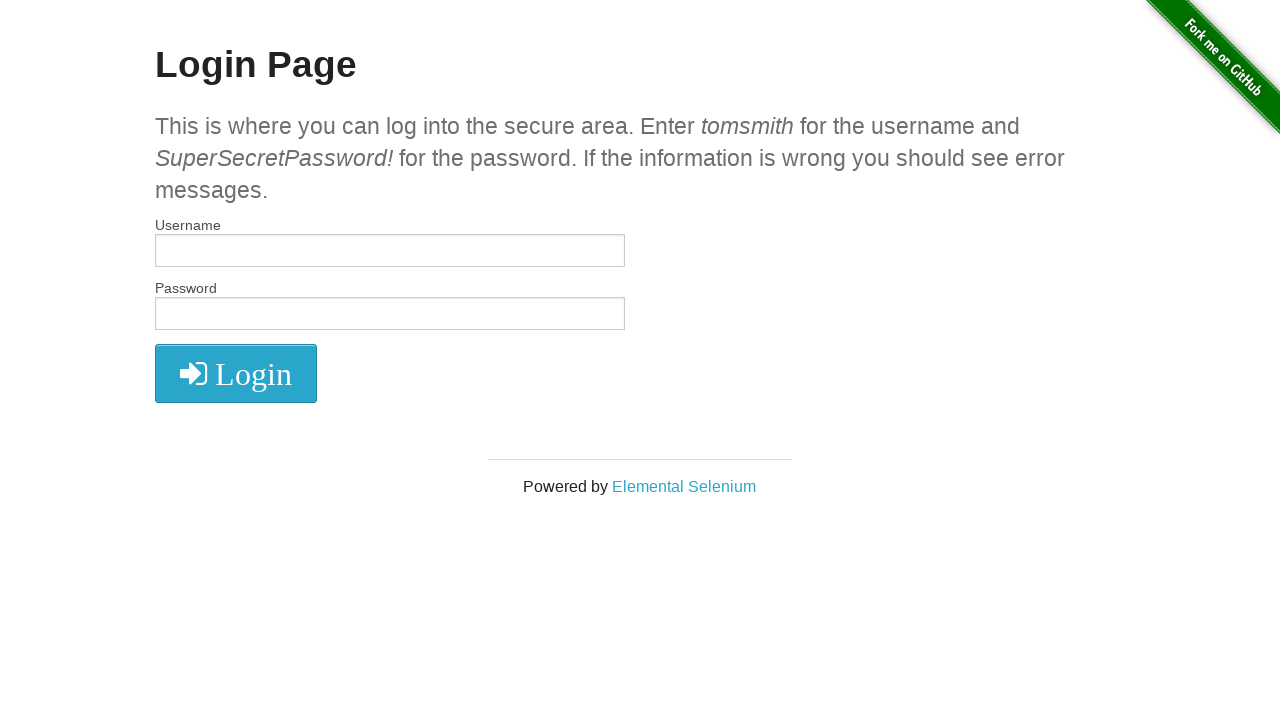

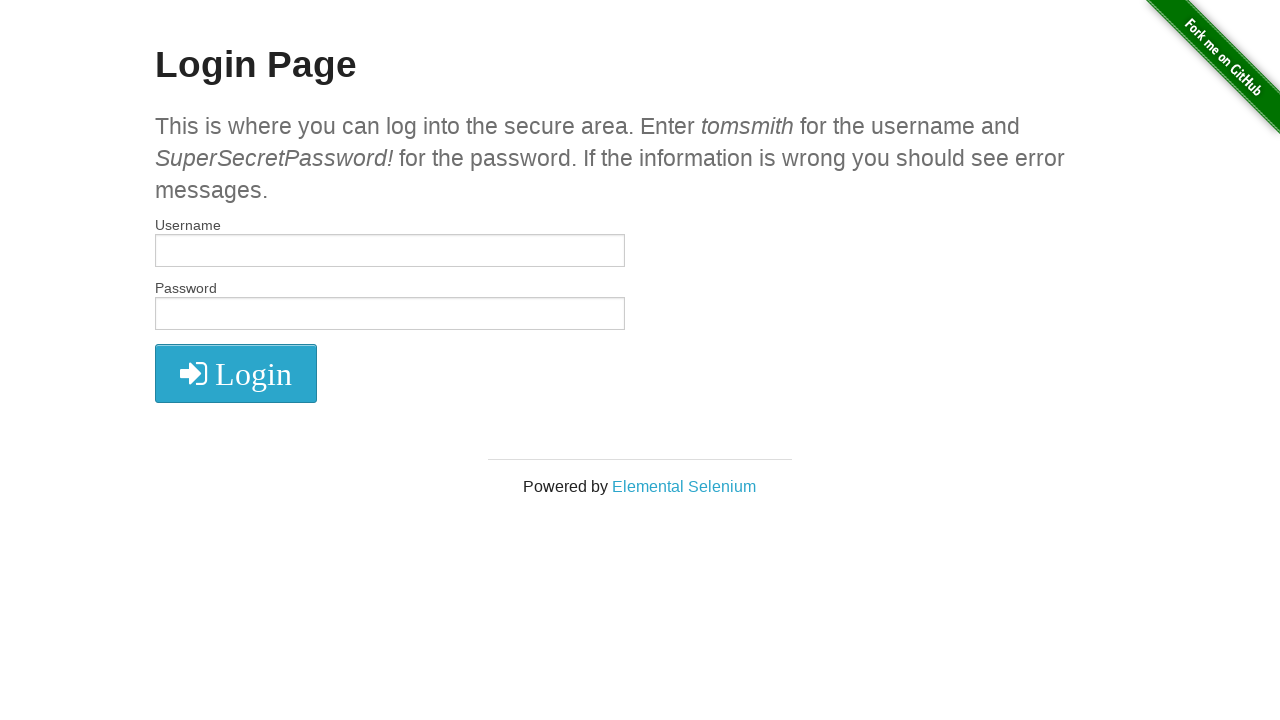